Tests simple JavaScript alert handling by clicking a button to trigger an alert and dismissing it

Starting URL: http://demo.automationtesting.in/Alerts.html

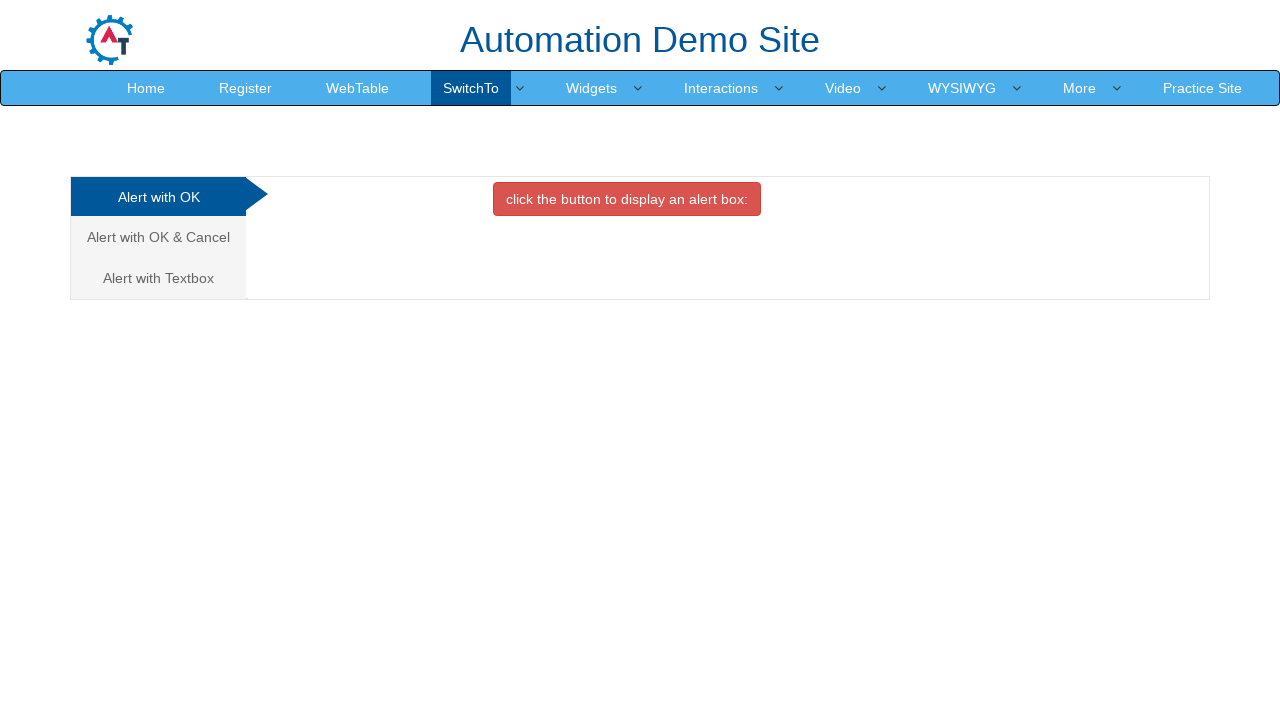

Set up dialog handler to dismiss alert with message 'I am an alert box!'
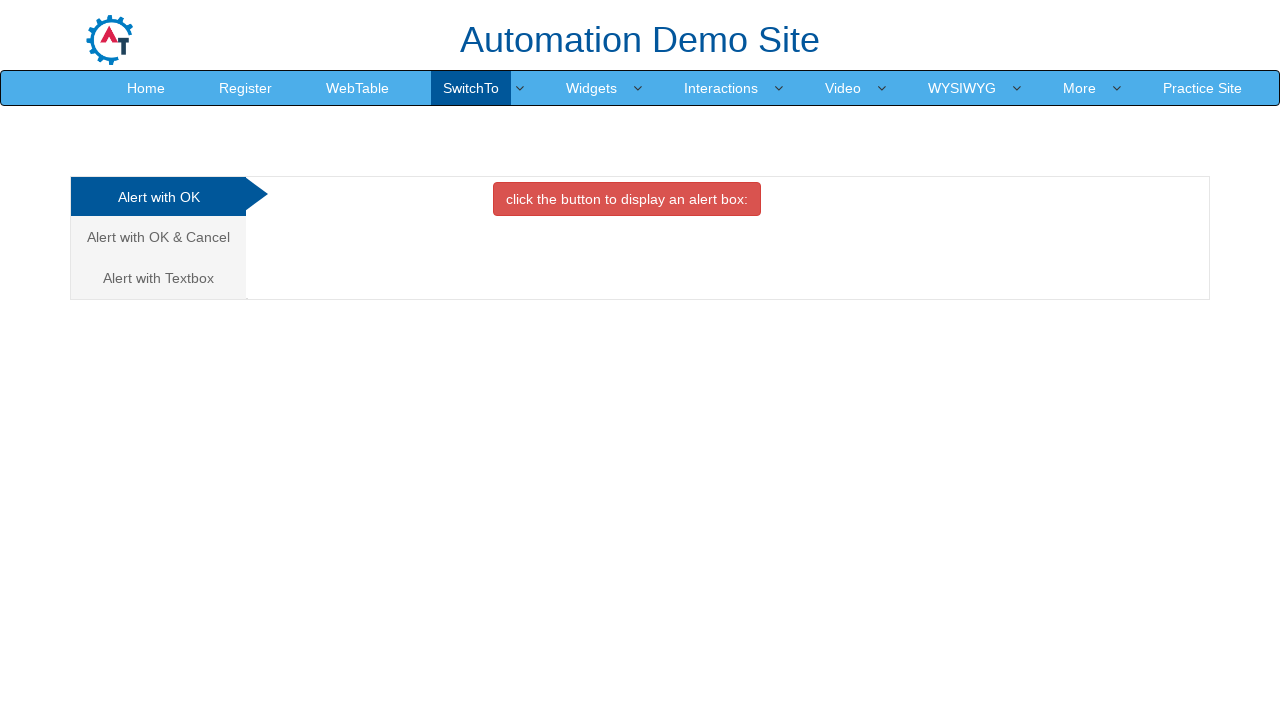

Clicked button to trigger alert at (627, 199) on button[onclick='alertbox()']
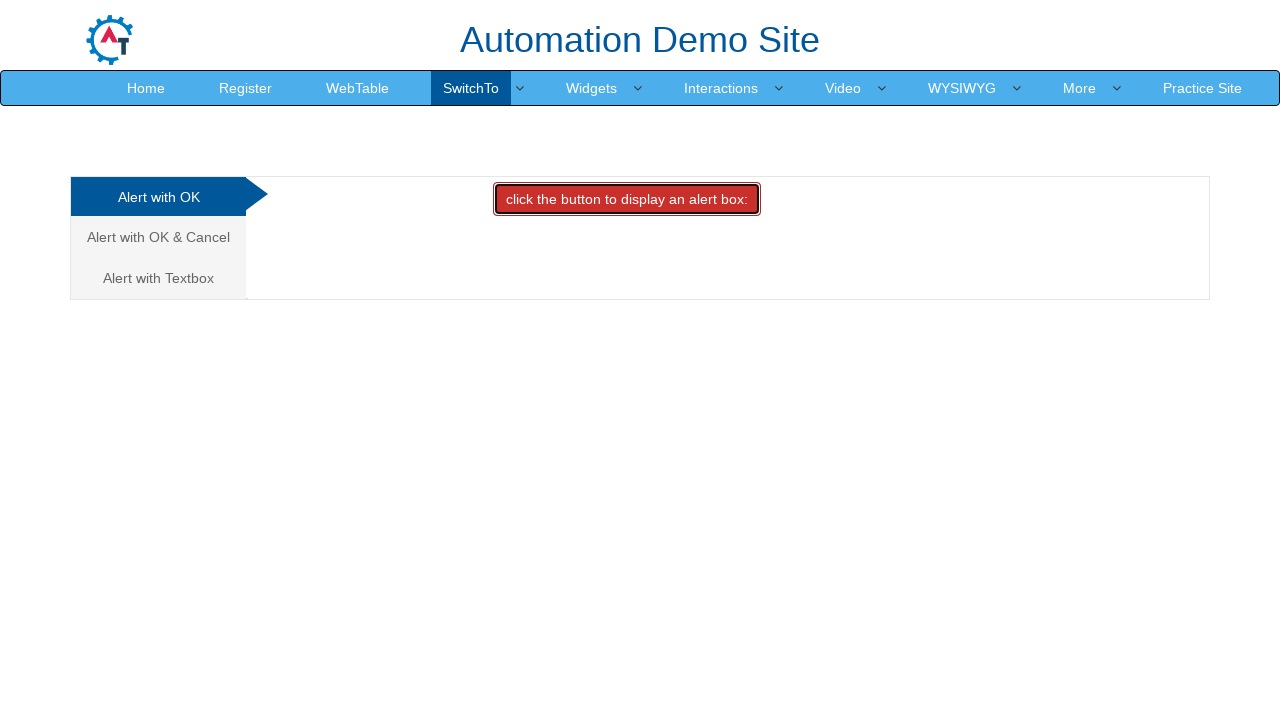

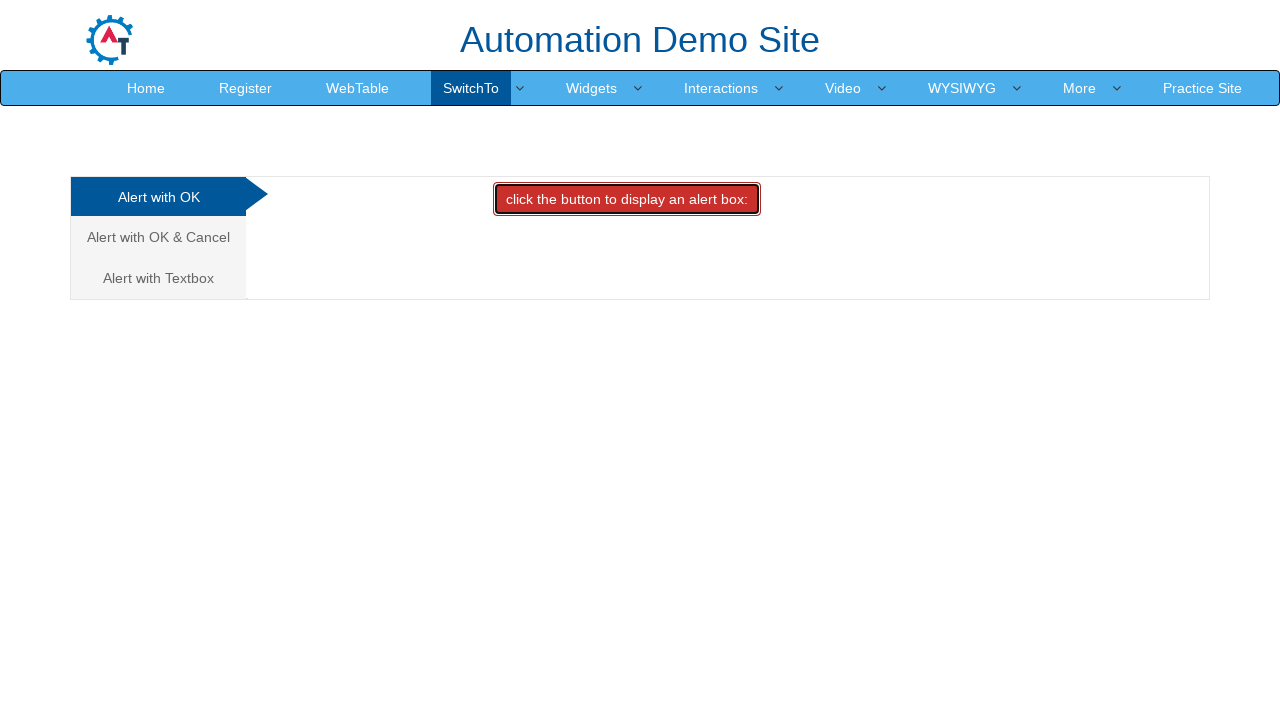